Tests radio button functionality by clicking on the "red" color radio button and the "football" sport radio button, then verifying both are selected.

Starting URL: https://testcenter.techproeducation.com/index.php?page=radio-buttons

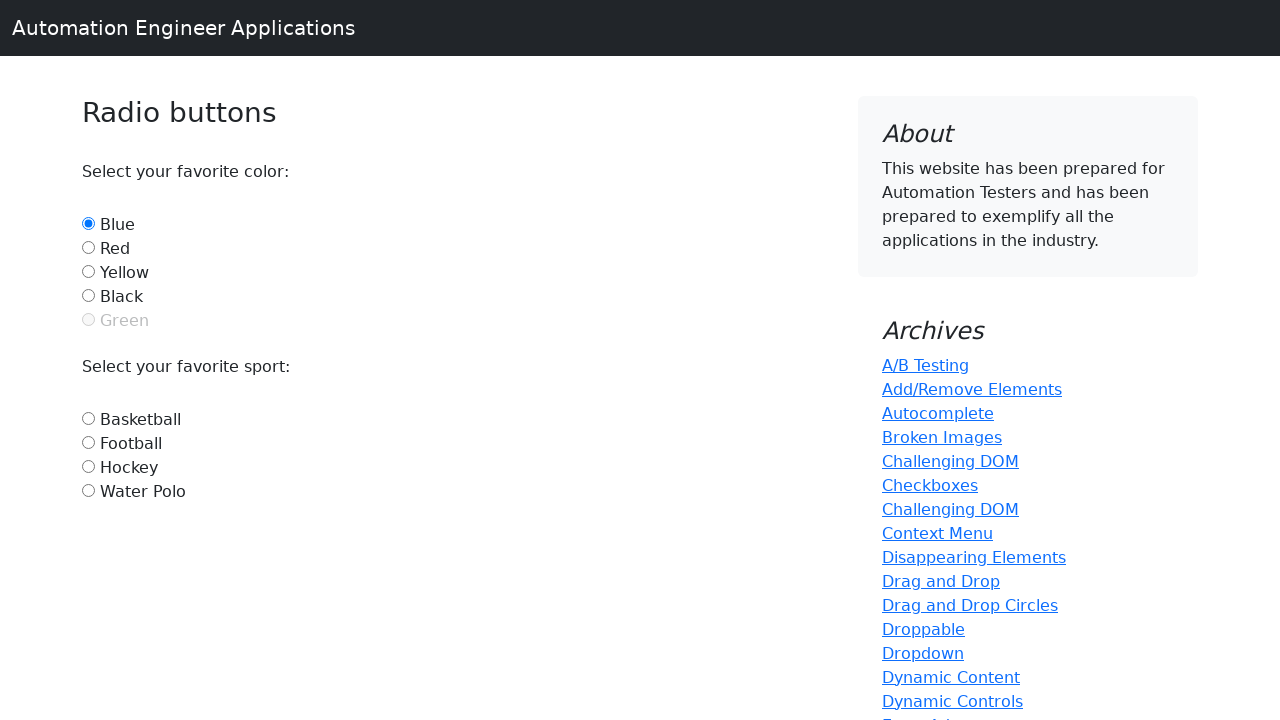

Clicked the red color radio button at (88, 247) on #red
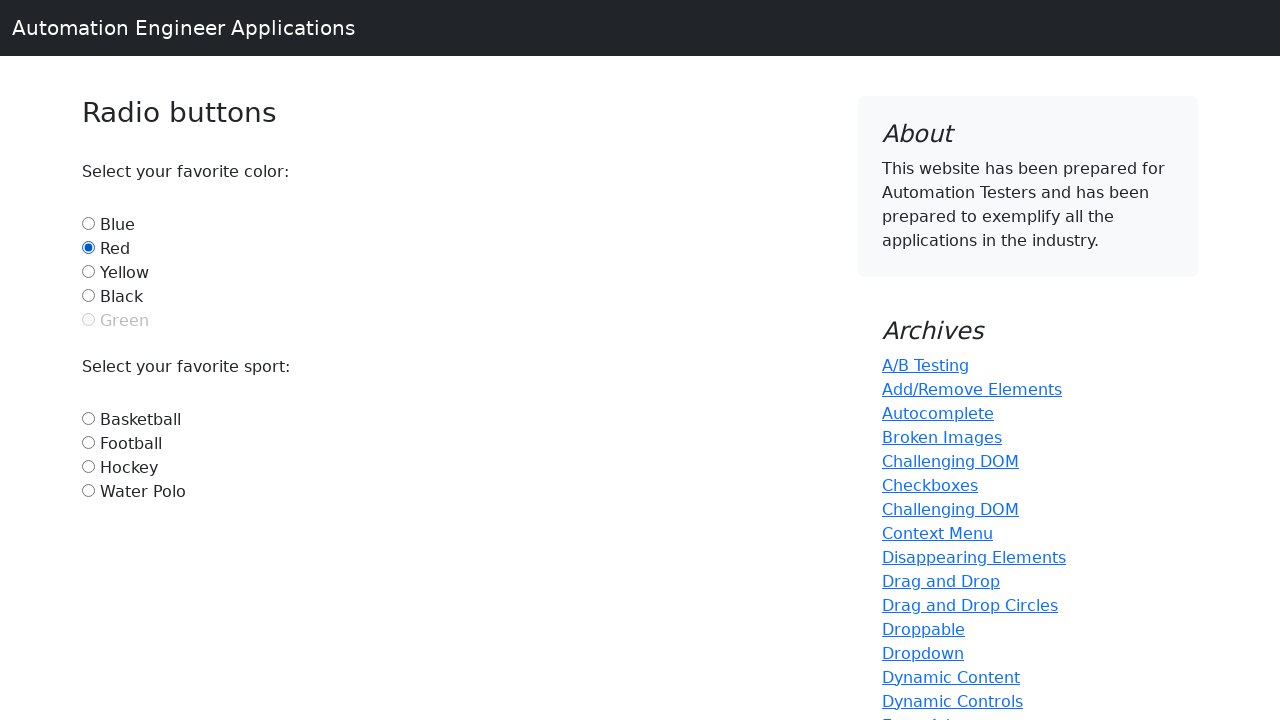

Verified that red radio button is selected
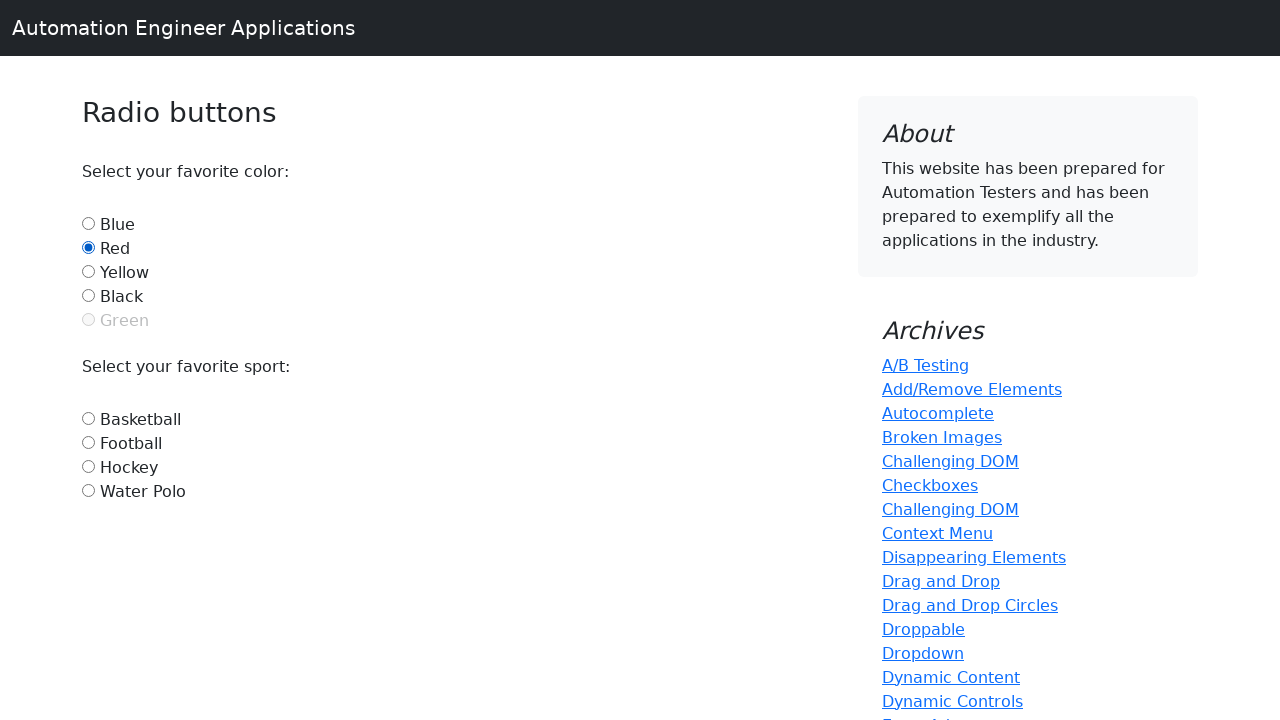

Clicked the football sport radio button at (88, 442) on #football
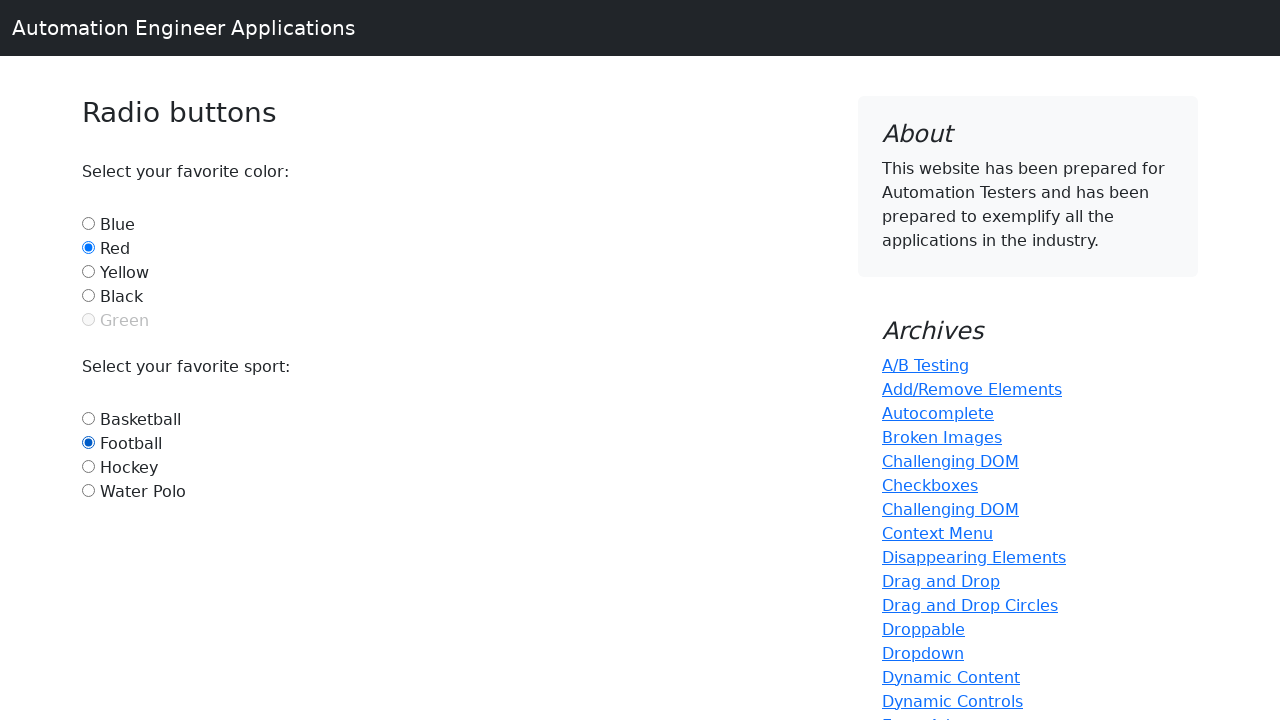

Verified that football radio button is selected
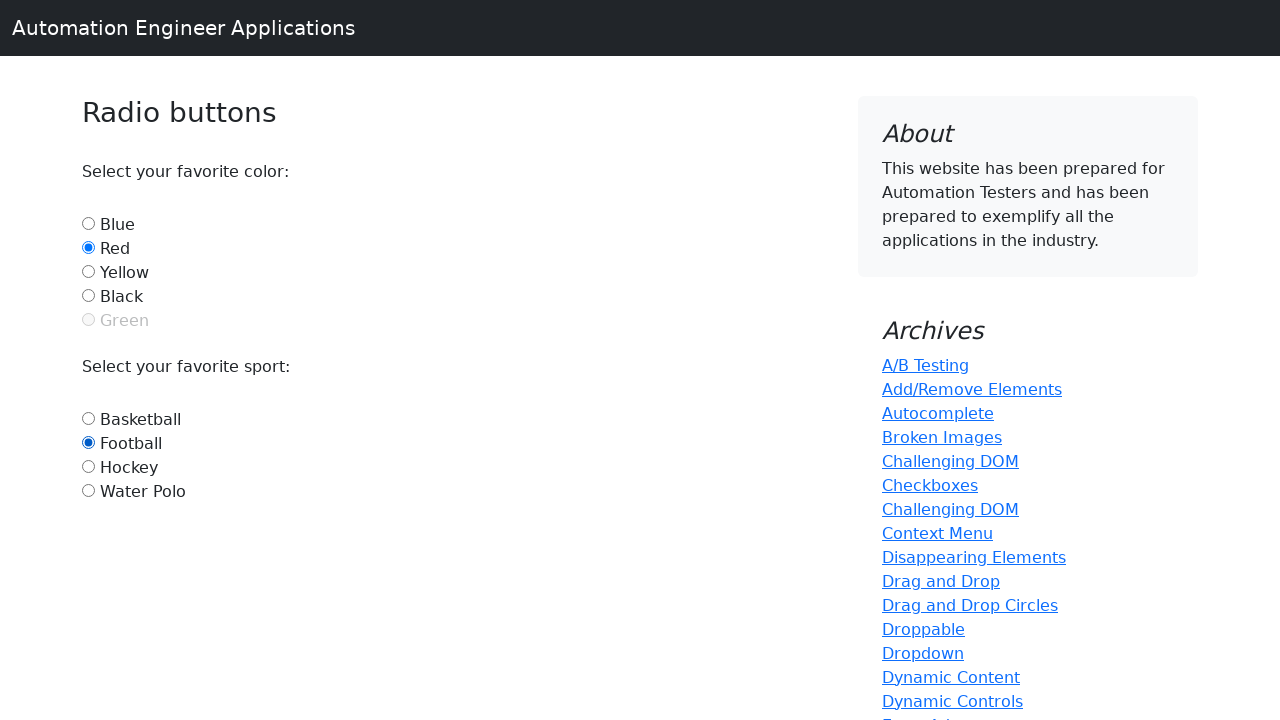

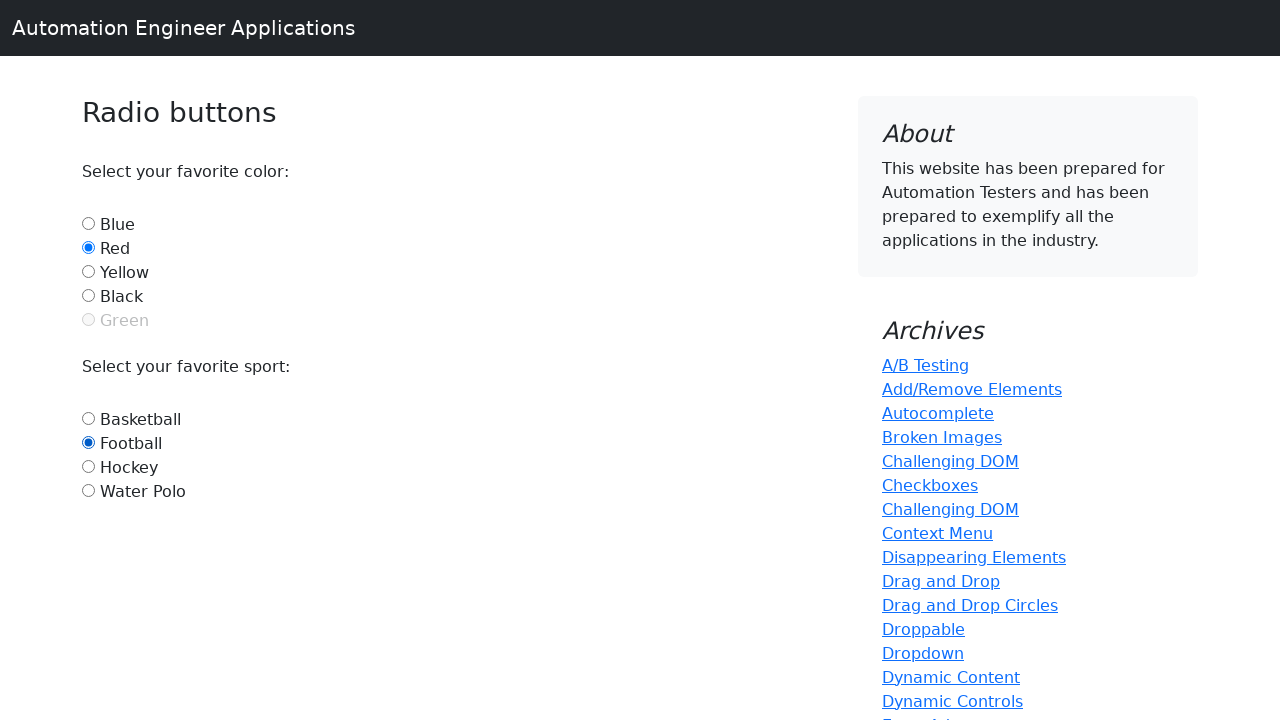